Tests that new todo items are appended to the bottom of the list in correct order.

Starting URL: https://demo.playwright.dev/todomvc

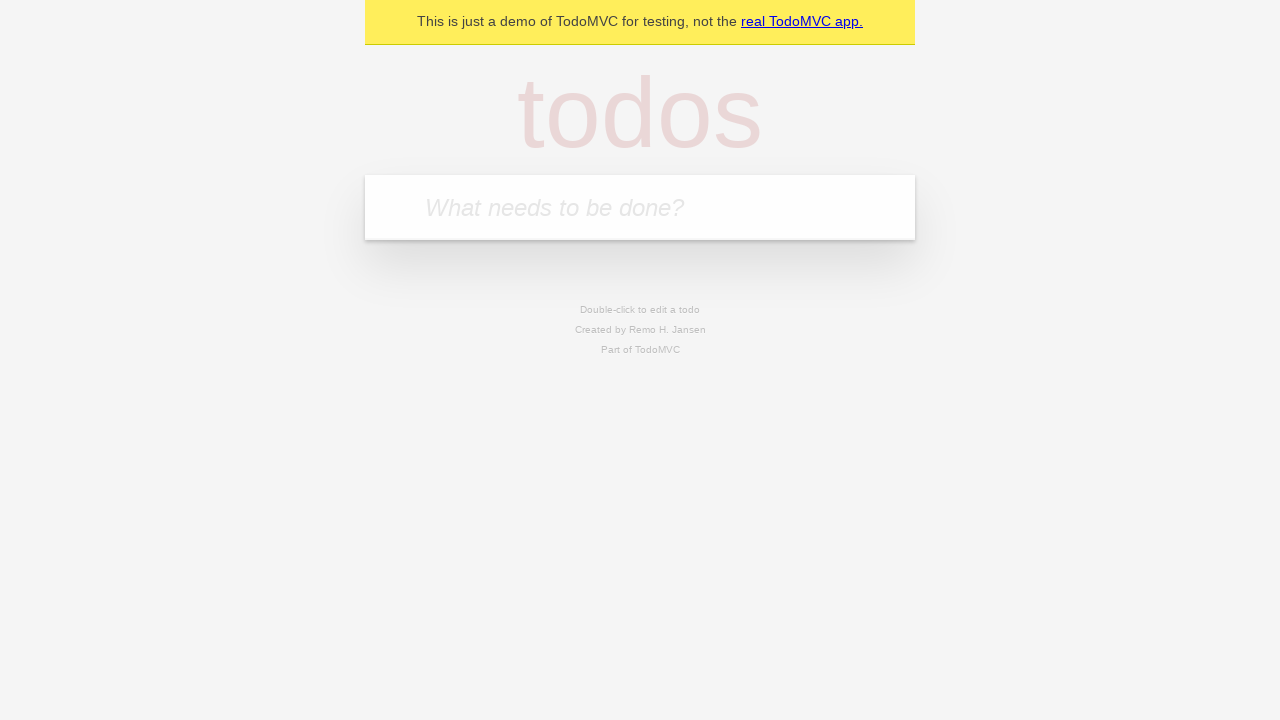

Located the new todo input field
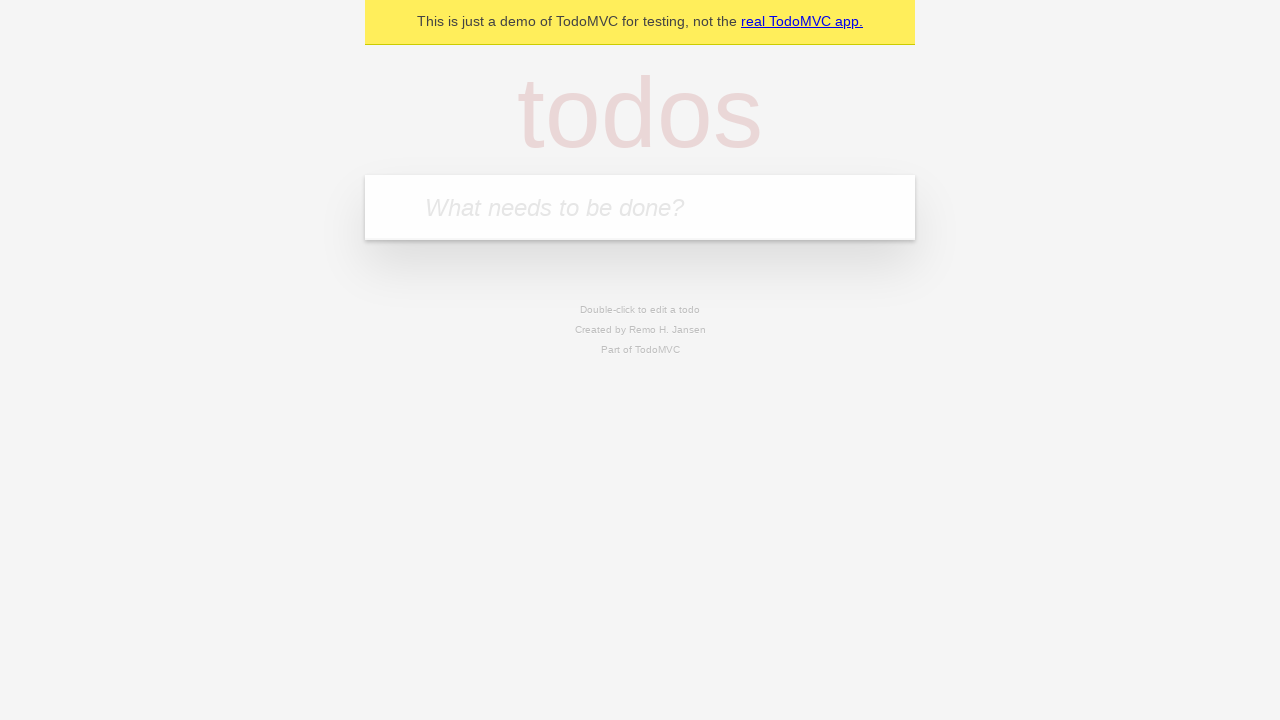

Filled first todo input with 'buy some cheese' on internal:attr=[placeholder="What needs to be done?"i]
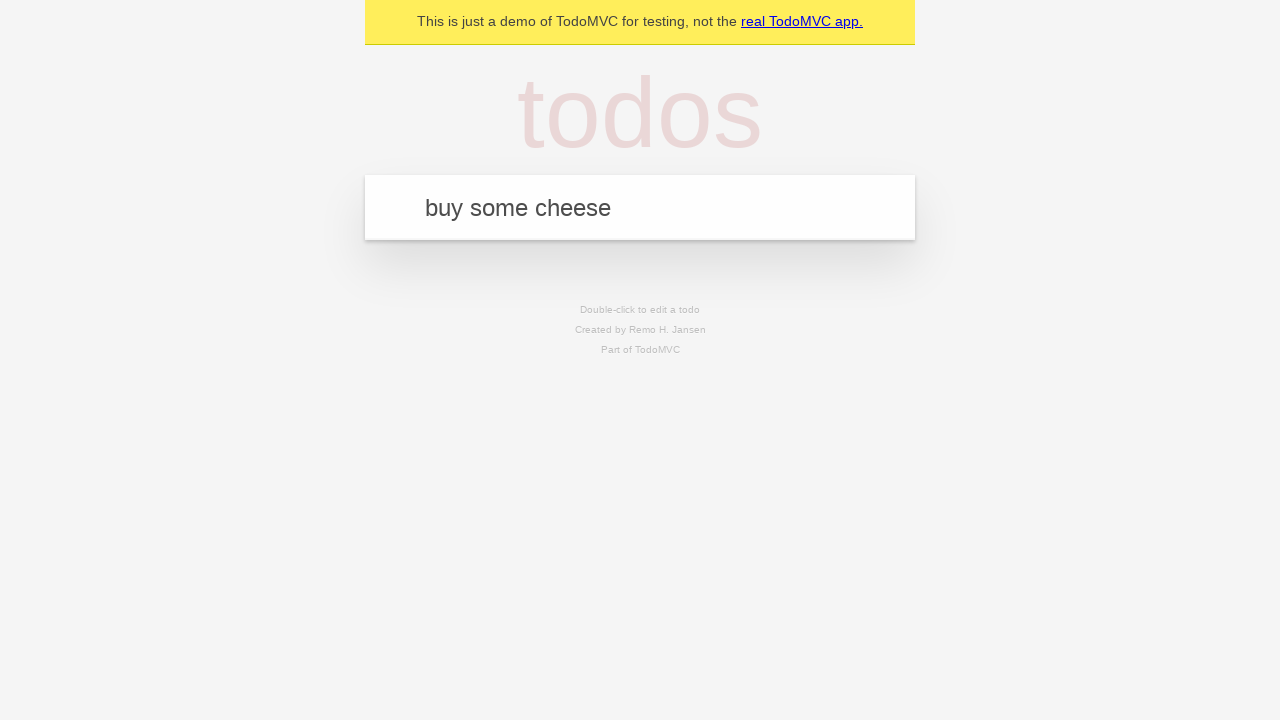

Pressed Enter to create first todo item on internal:attr=[placeholder="What needs to be done?"i]
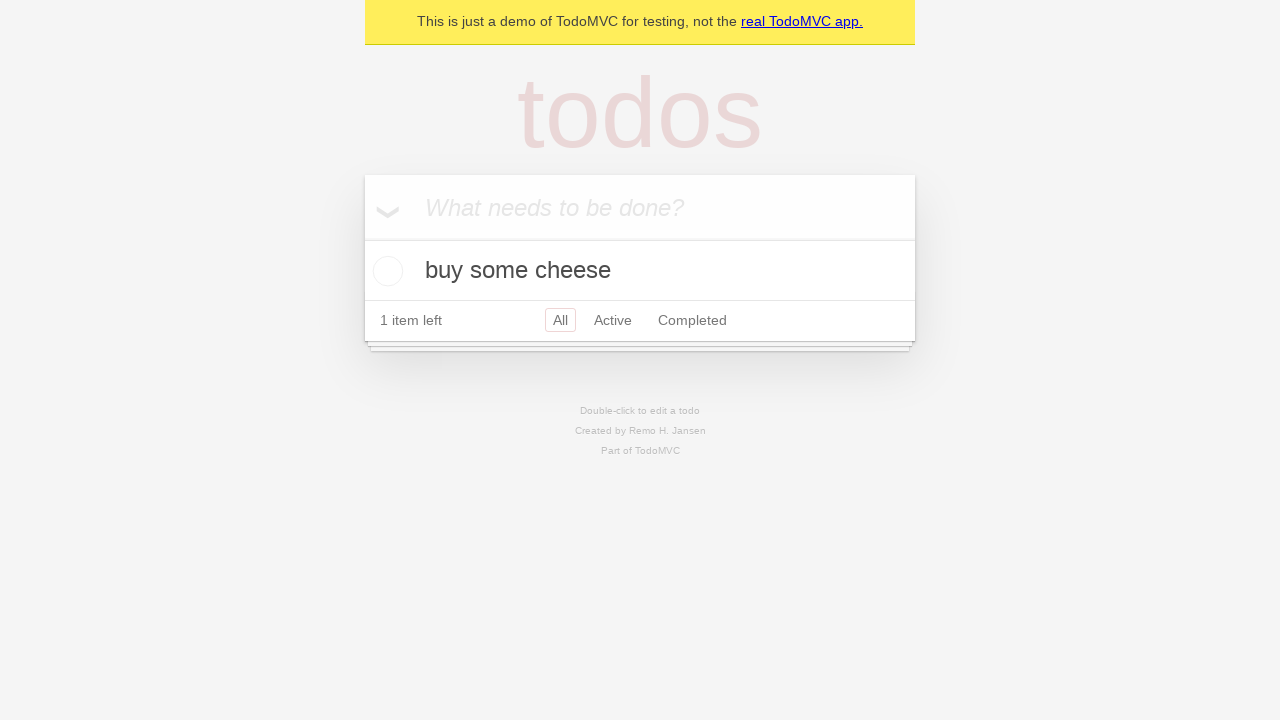

Filled second todo input with 'feed the cat' on internal:attr=[placeholder="What needs to be done?"i]
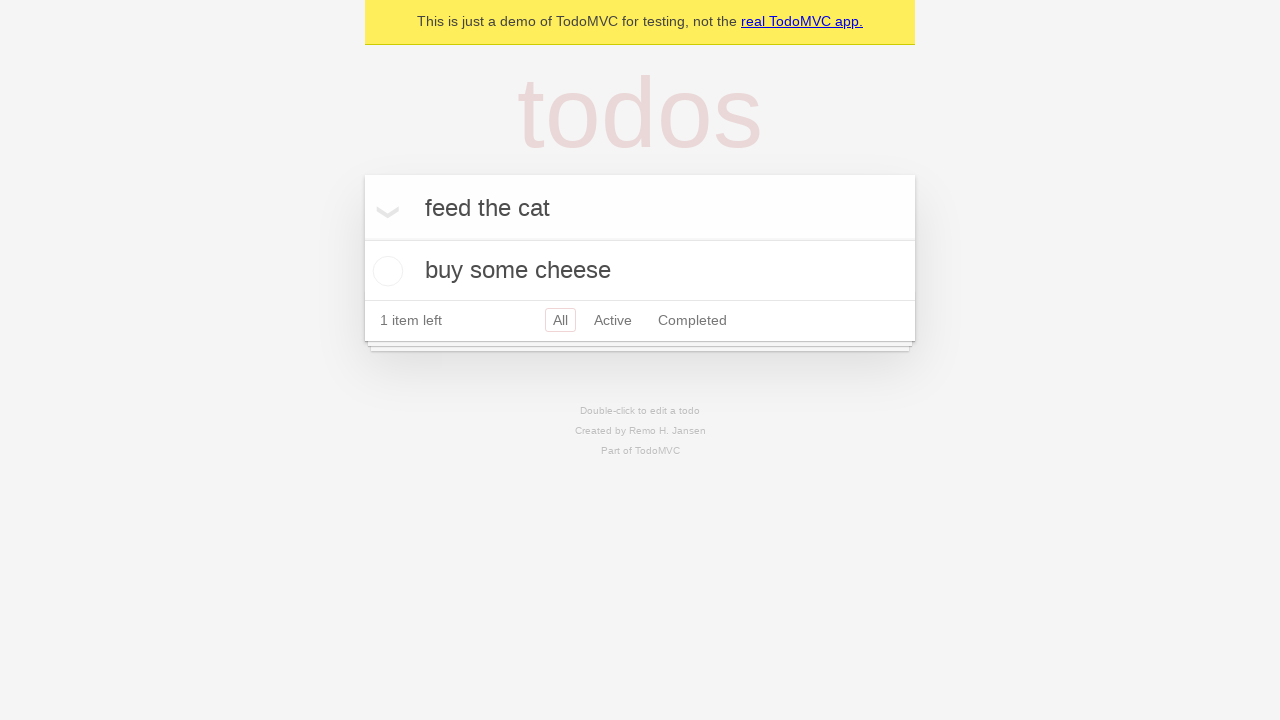

Pressed Enter to create second todo item on internal:attr=[placeholder="What needs to be done?"i]
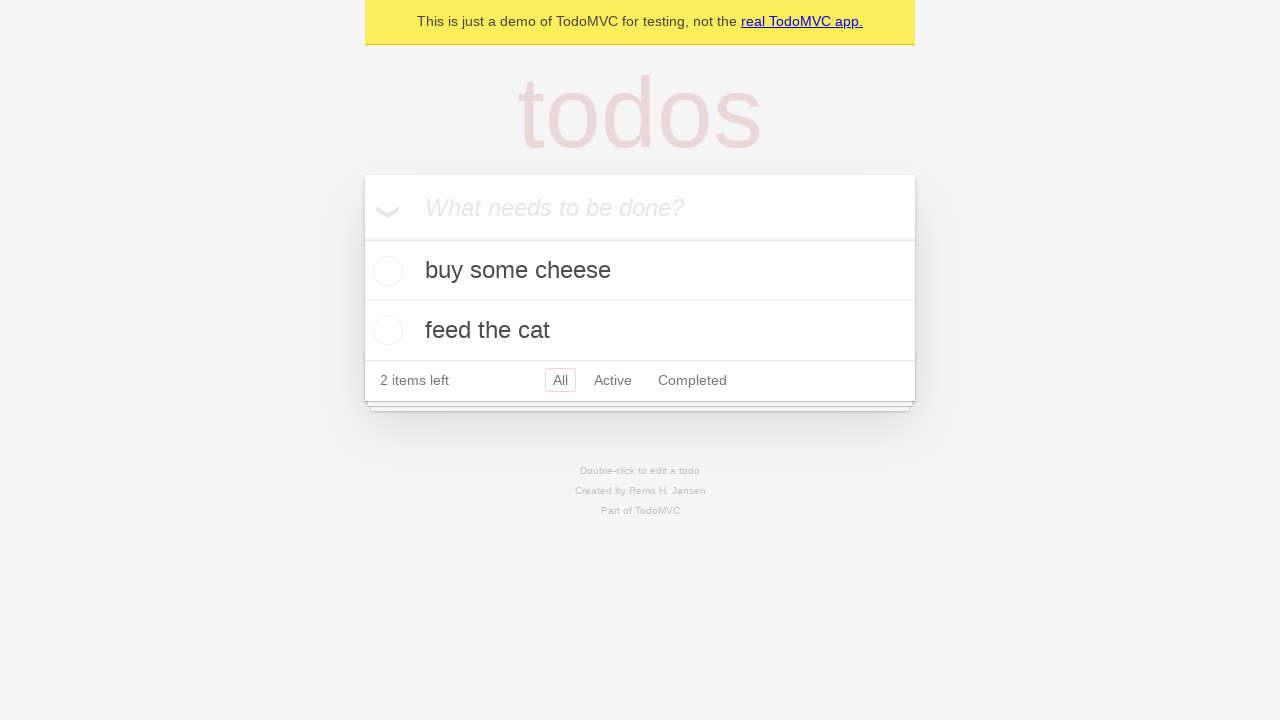

Filled third todo input with 'book a doctors appointment' on internal:attr=[placeholder="What needs to be done?"i]
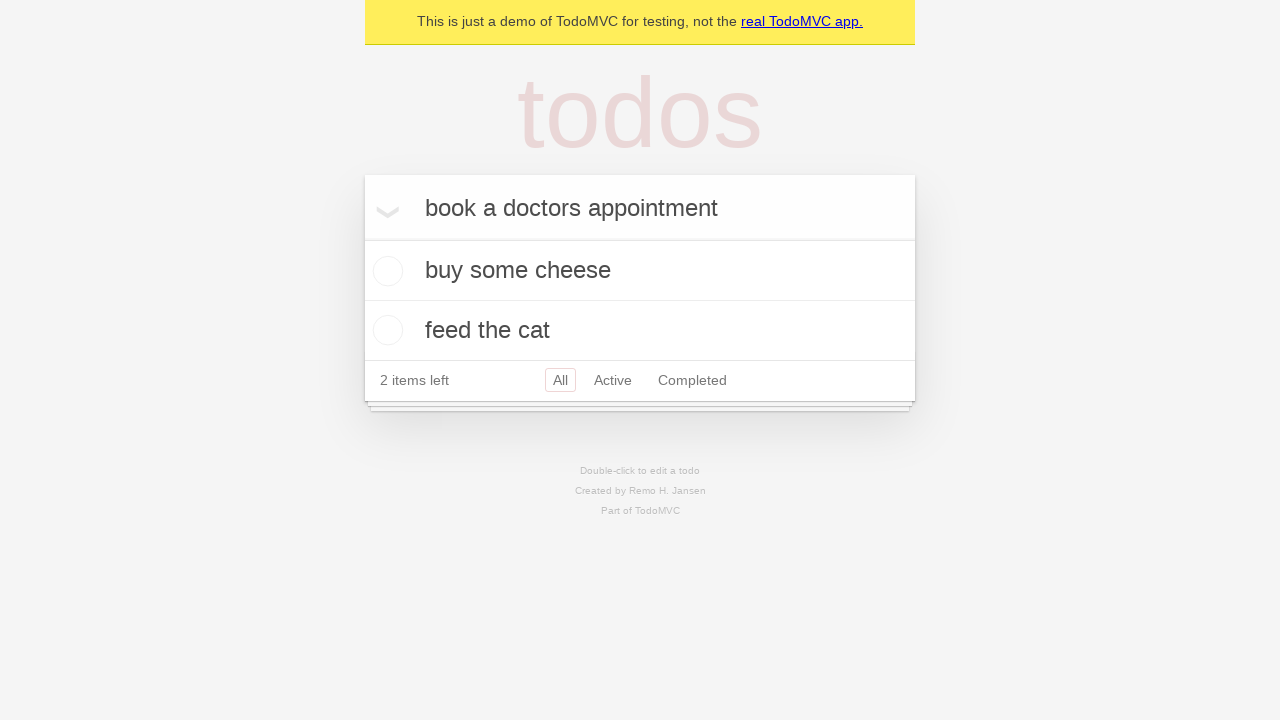

Pressed Enter to create third todo item on internal:attr=[placeholder="What needs to be done?"i]
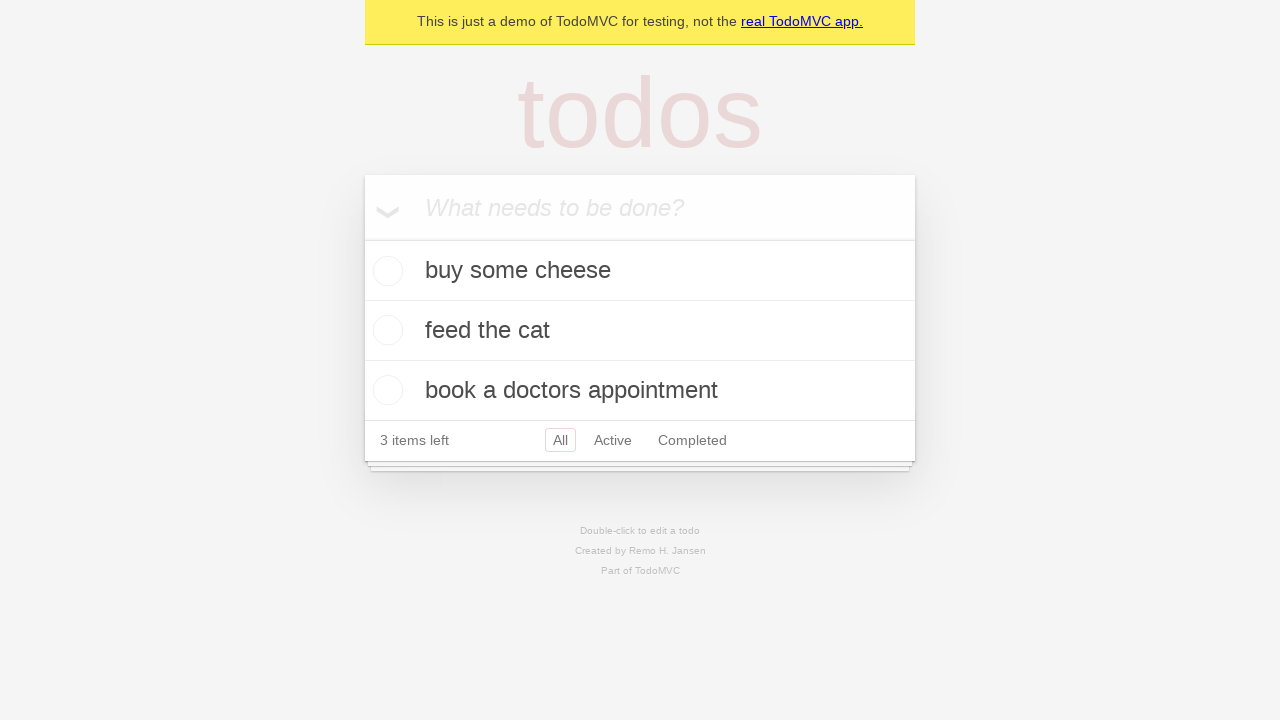

Waited for todo count element to appear
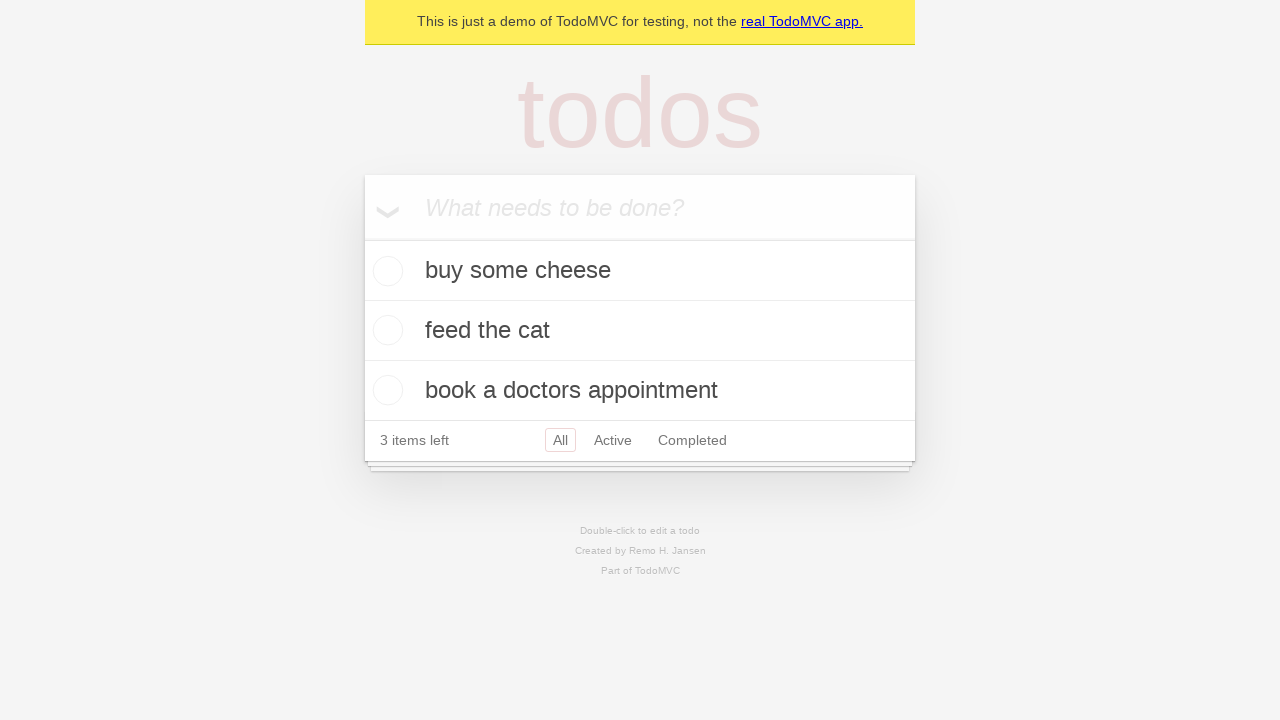

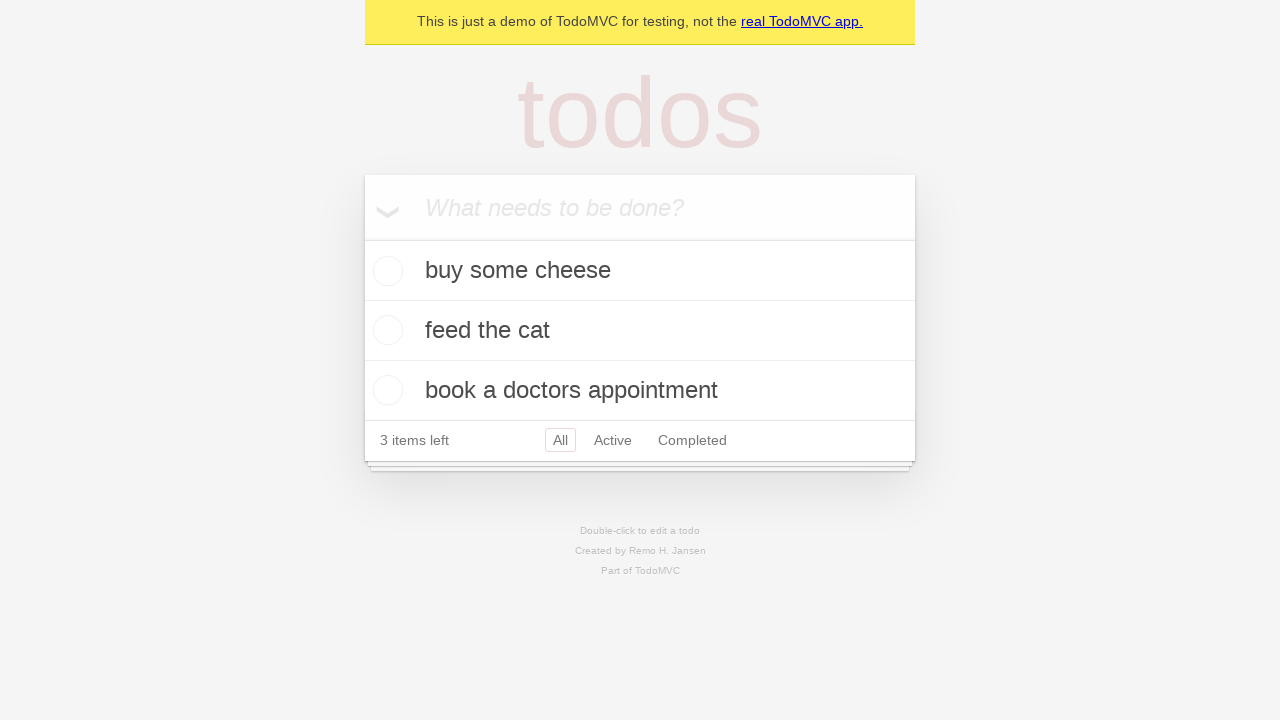